Tests product selection on an e-commerce demo site by finding a specific product (Samsung Galaxy S7) from the product listing and clicking on it.

Starting URL: https://demoblaze.com/

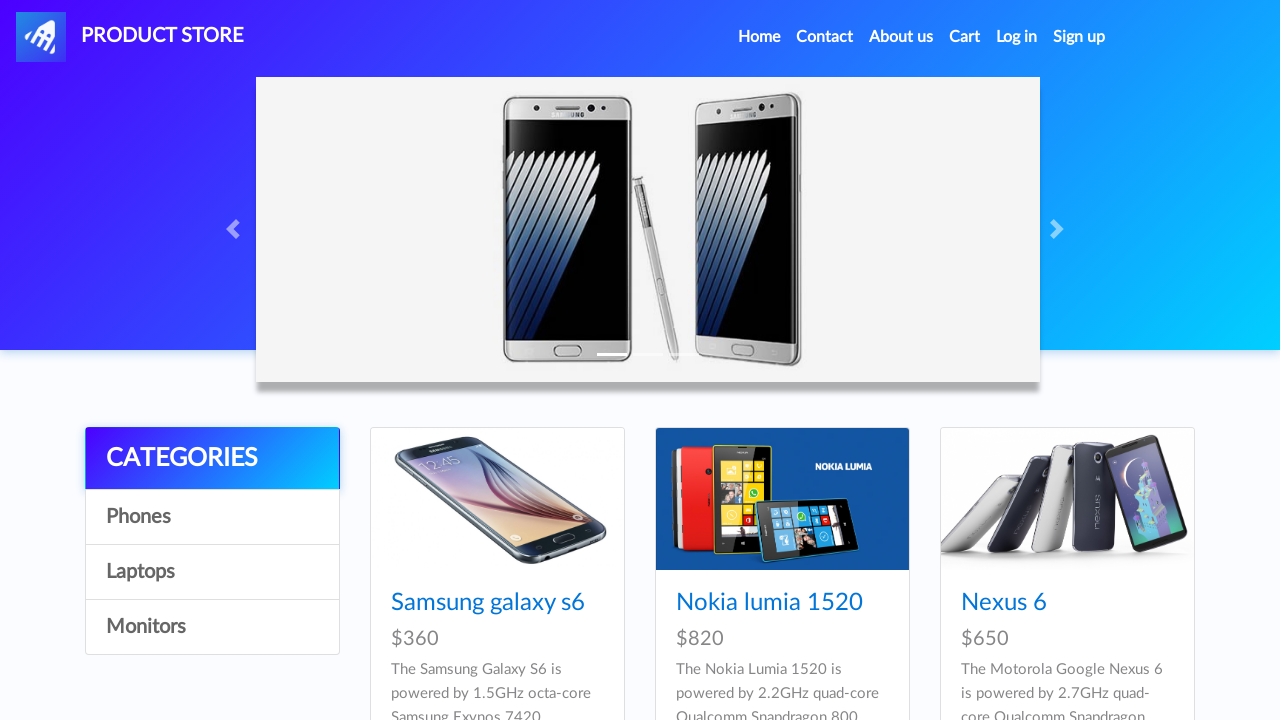

Product cards loaded on e-commerce demo site
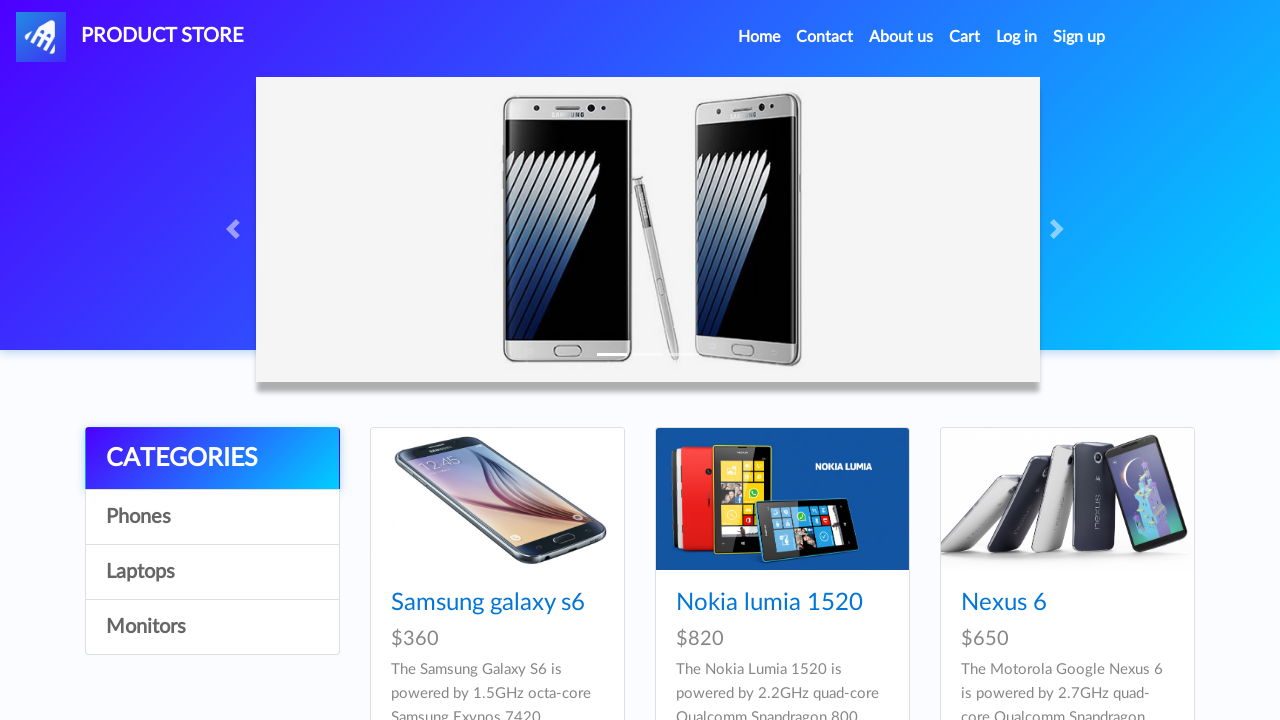

Located all product title elements
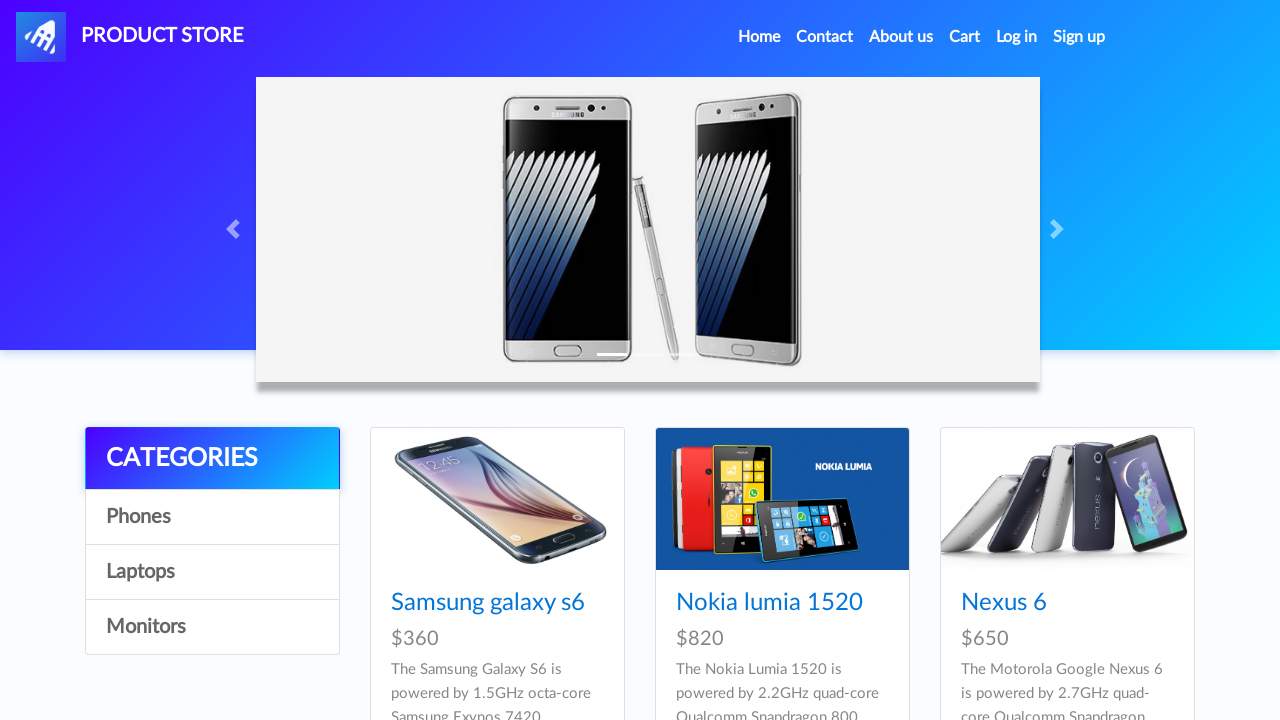

Found 9 products in listing
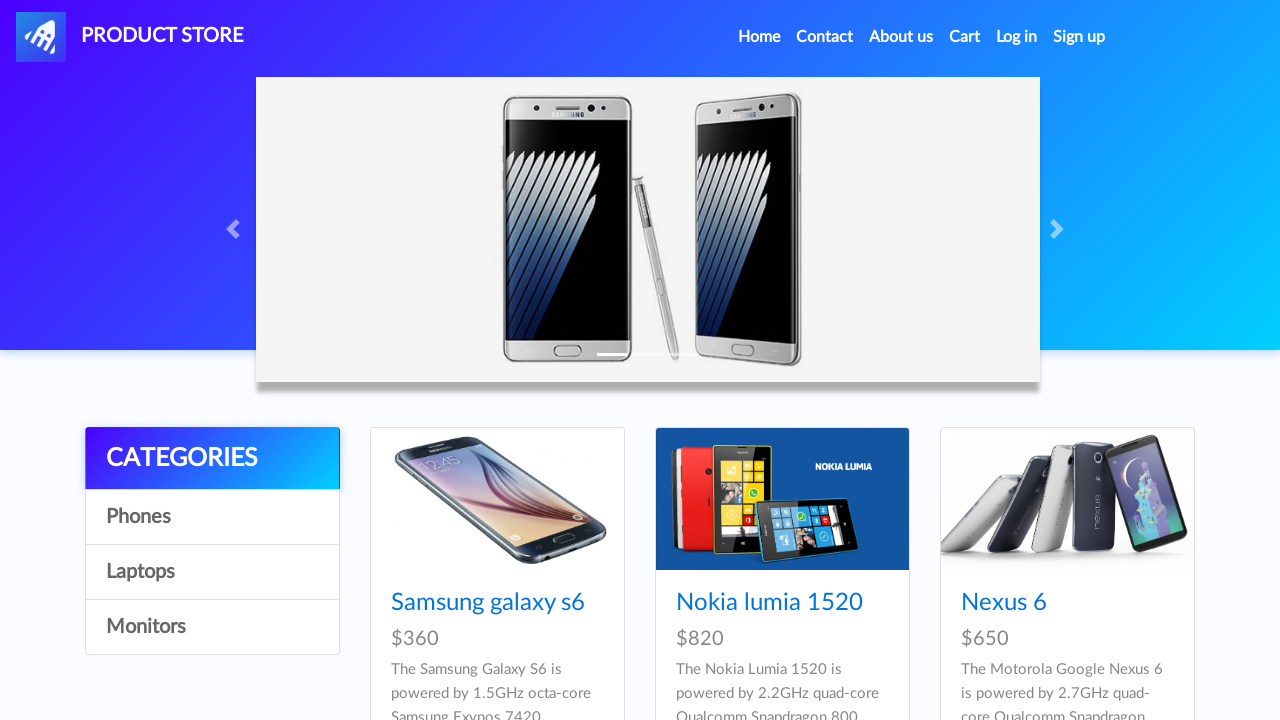

Clicked on Samsung Galaxy S7 product at (497, 360) on h4.card-title >> nth=3
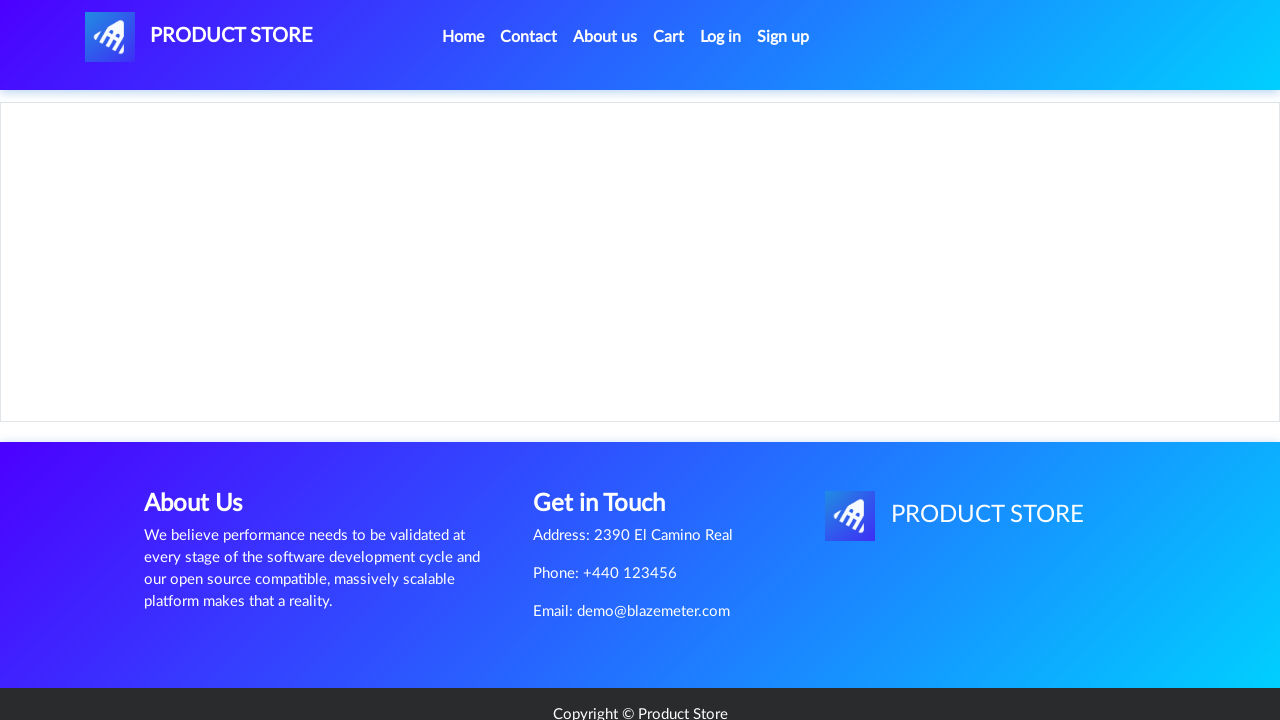

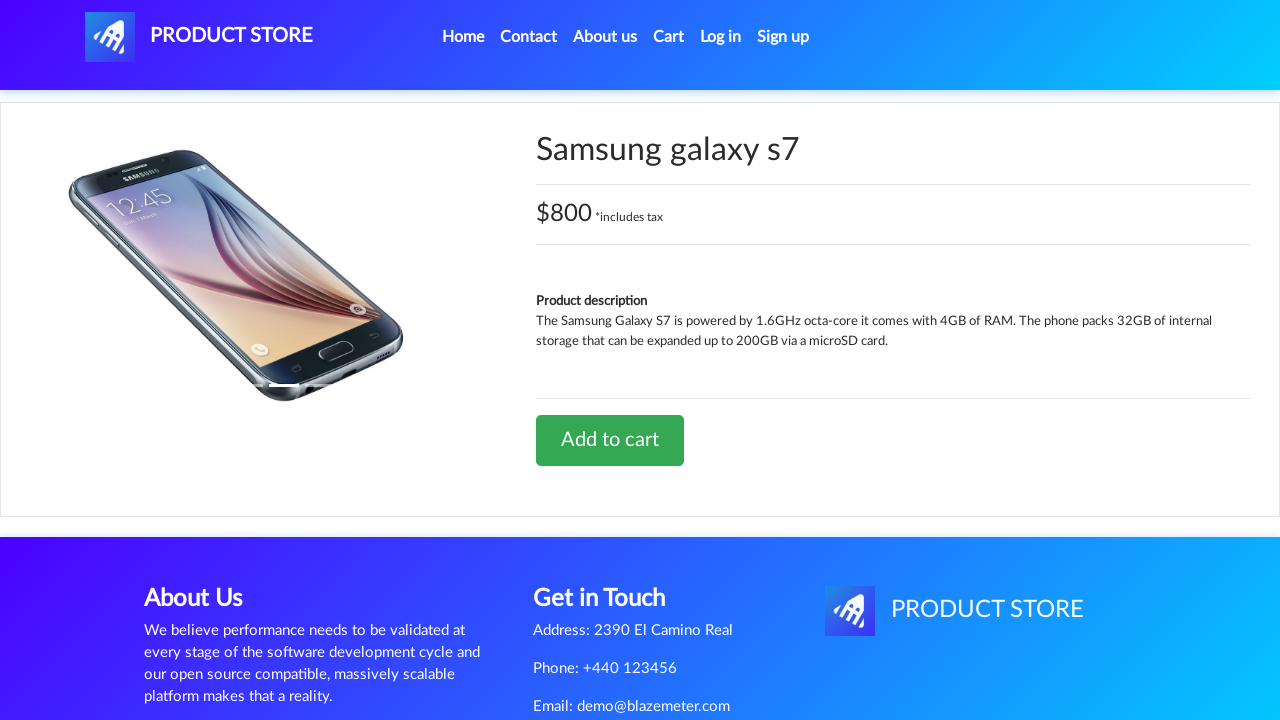